Navigates to Mars news page and waits for news content to load, verifying the presence of news articles

Starting URL: https://data-class-mars.s3.amazonaws.com/Mars/index.html

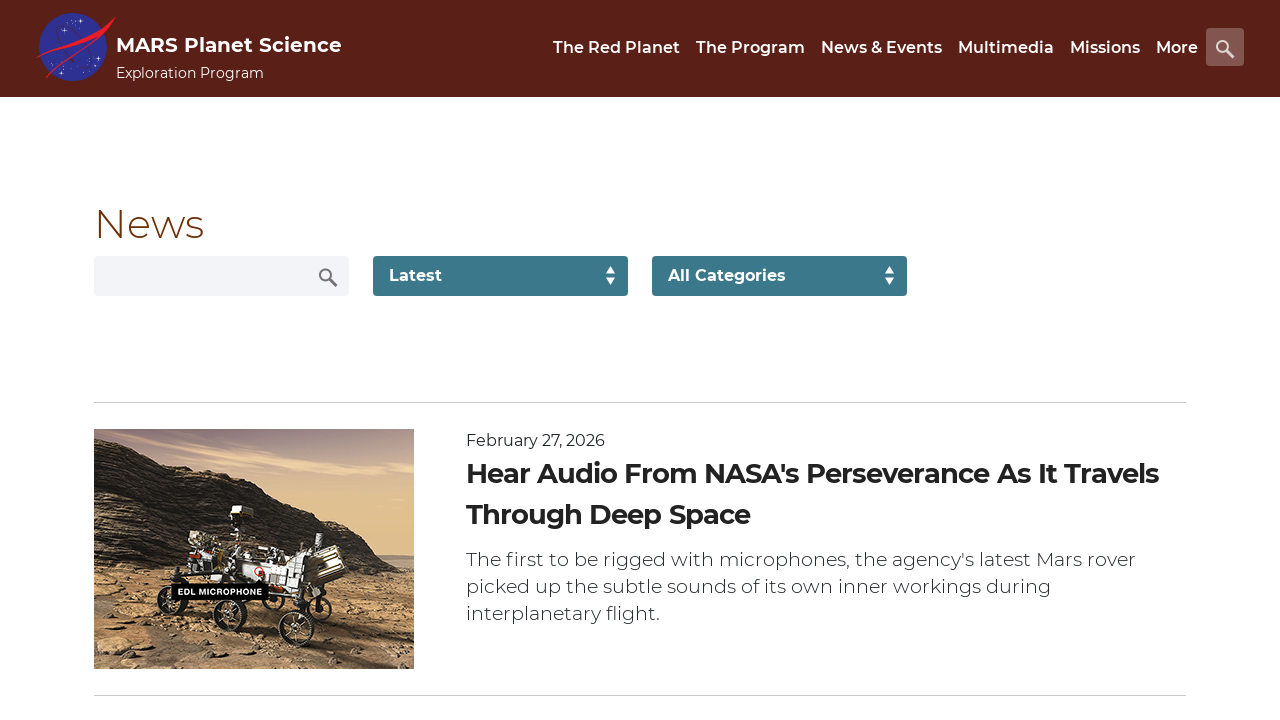

Navigated to Mars news page
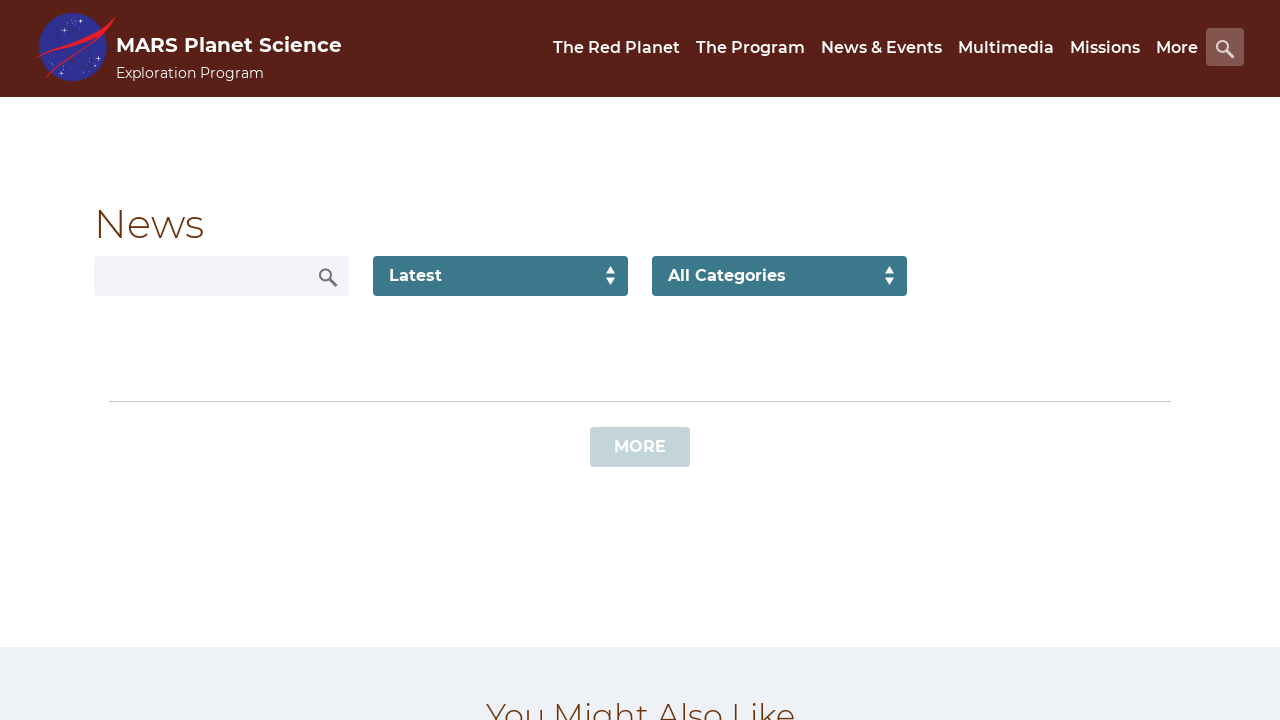

Waited for news content container to load
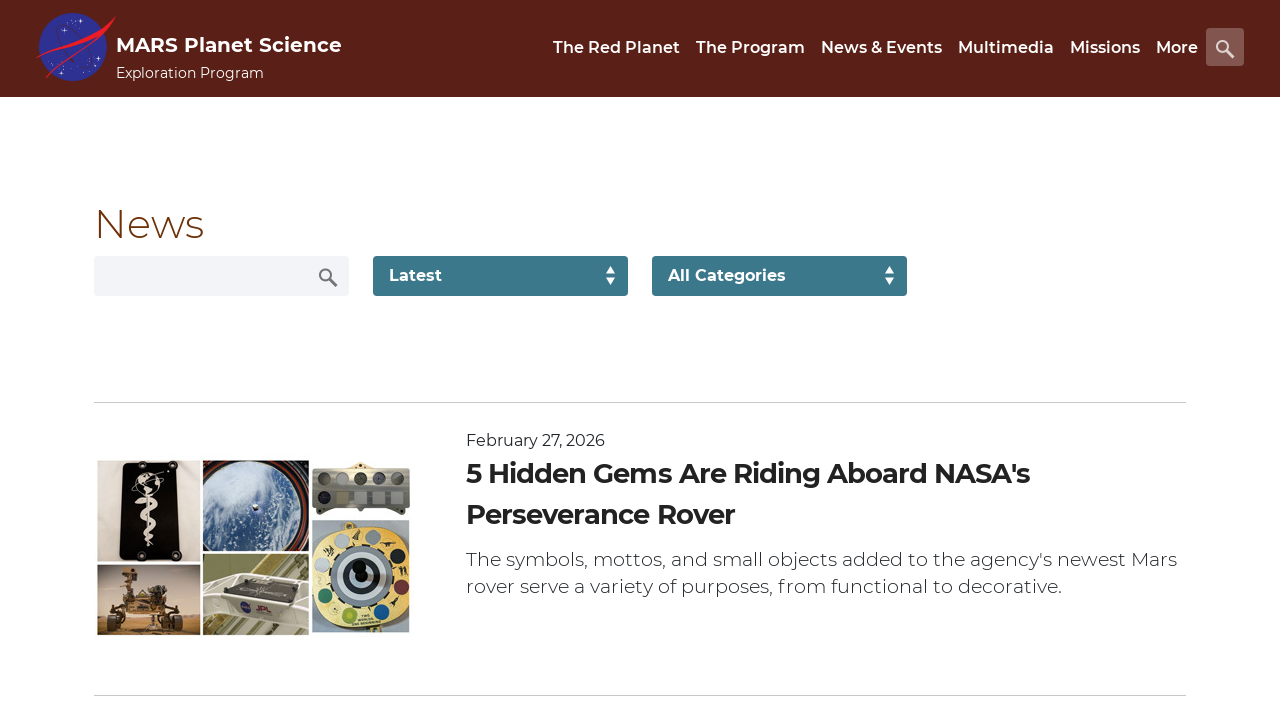

Verified news article title element is present
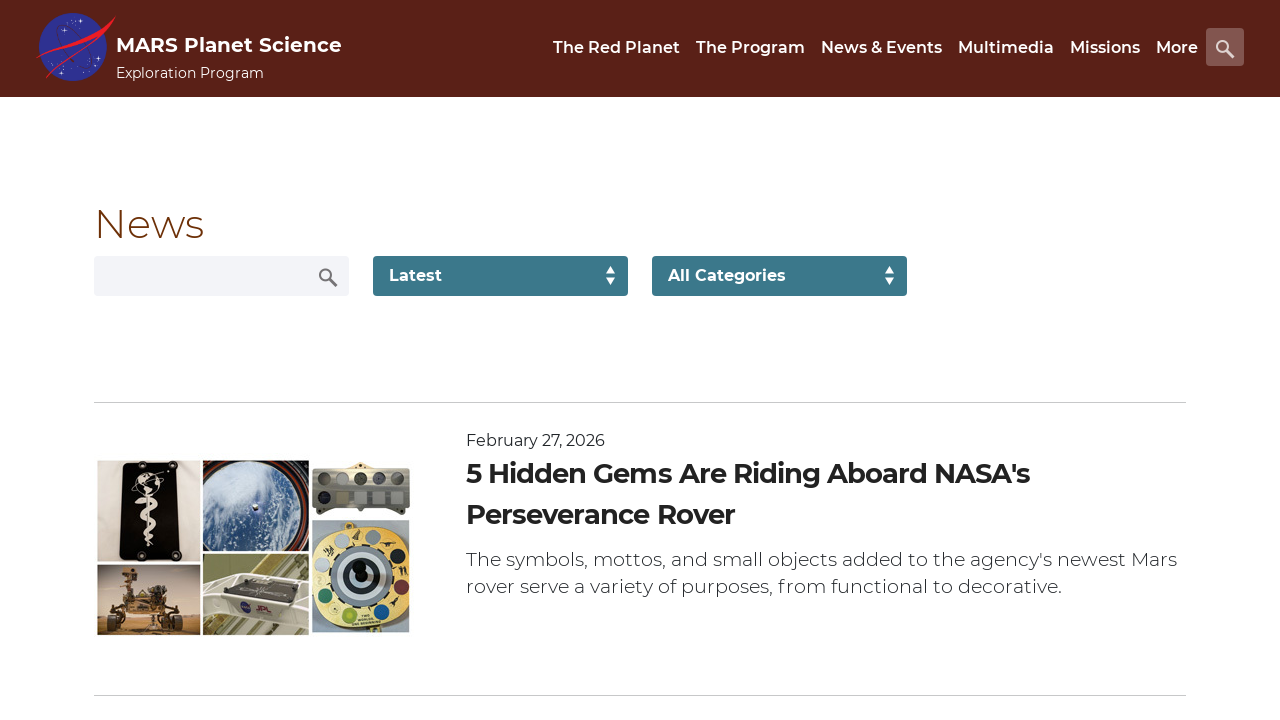

Verified news article teaser body element is present
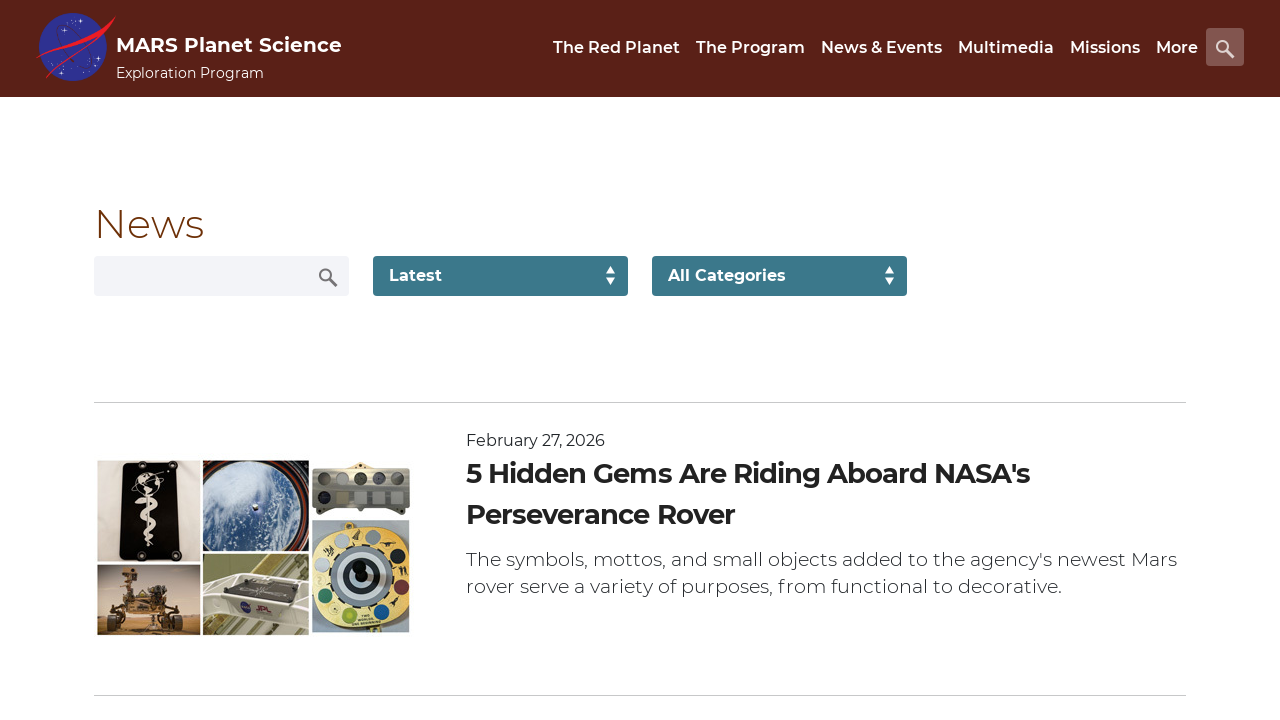

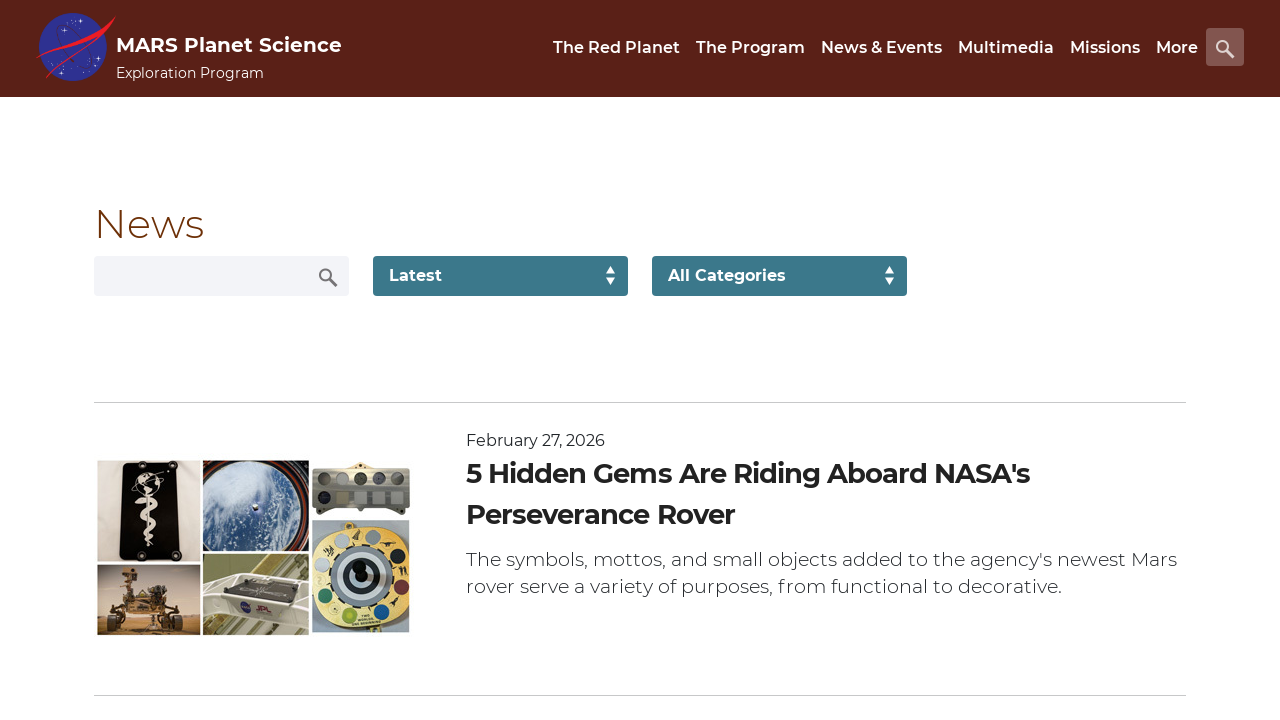